Tests dynamic content loading by clicking a Start button and verifying that "Hello World!" text appears after the content loads

Starting URL: https://the-internet.herokuapp.com/dynamic_loading/2

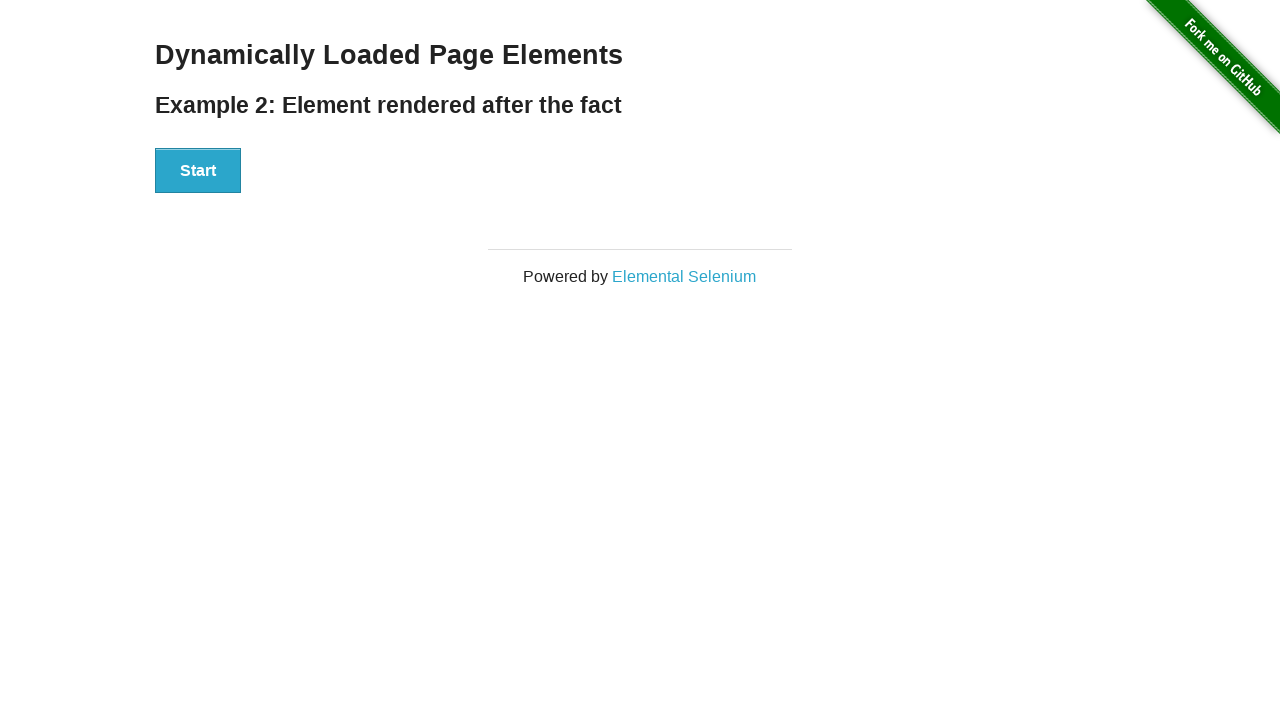

Clicked Start button to trigger dynamic content loading at (198, 171) on xpath=//button[text()='Start']
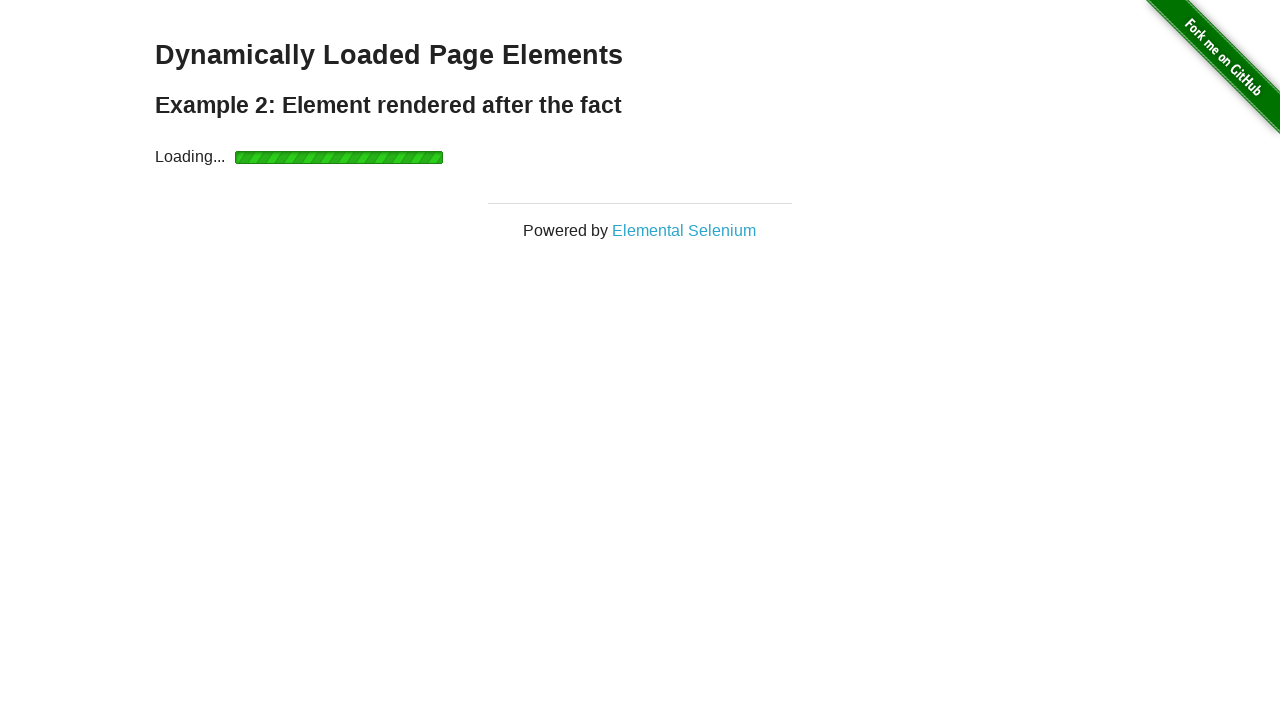

Waited for 'Hello World!' text to appear after dynamic content loading
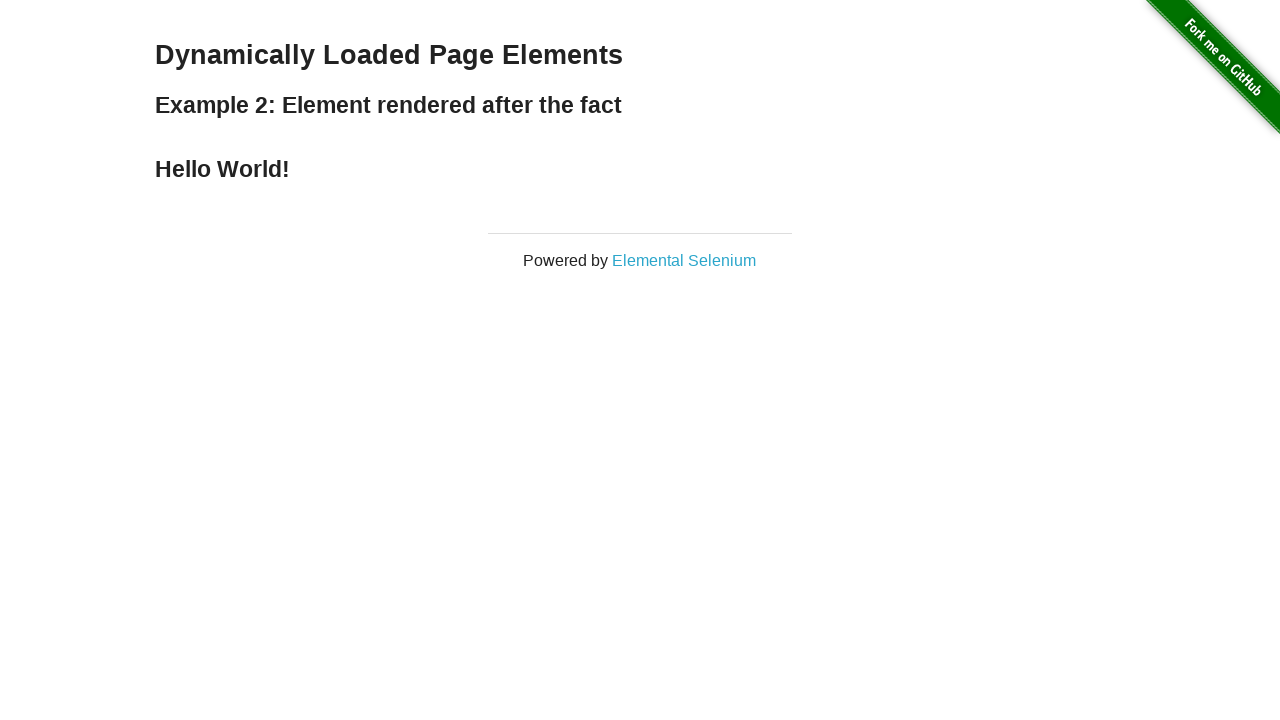

Located 'Hello World!' element
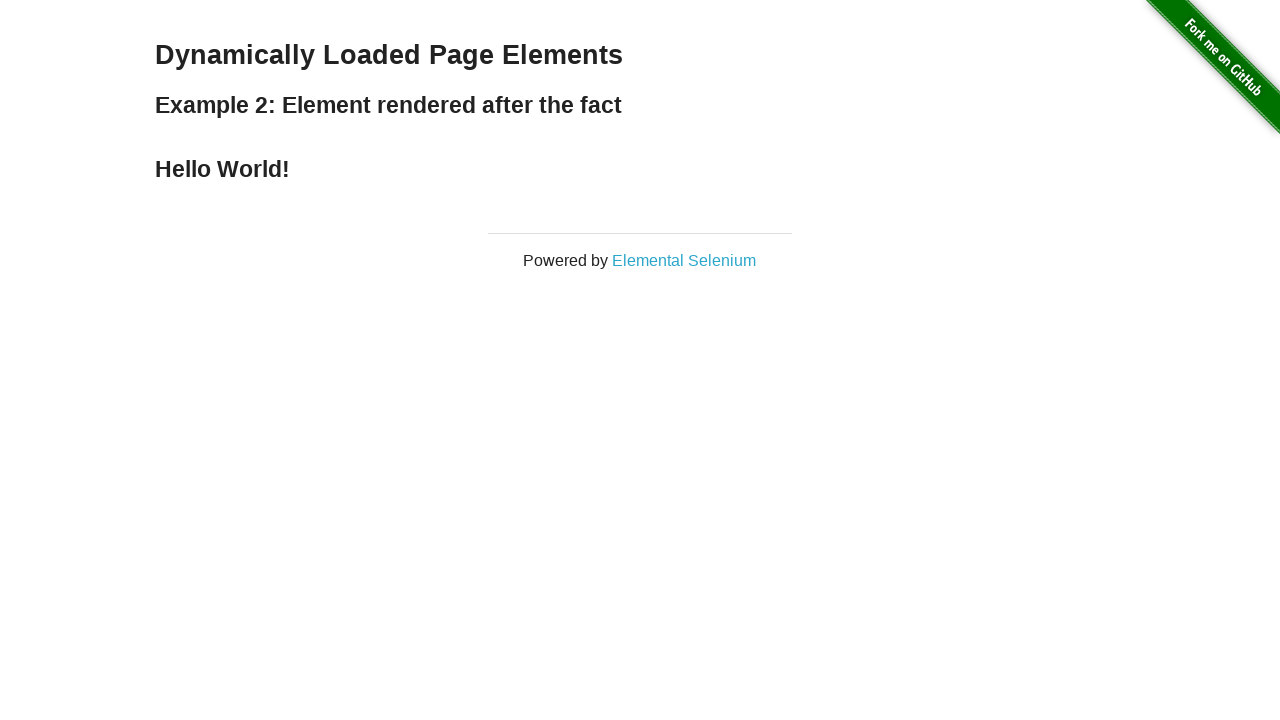

Verified 'Hello World!' text content matches expected value
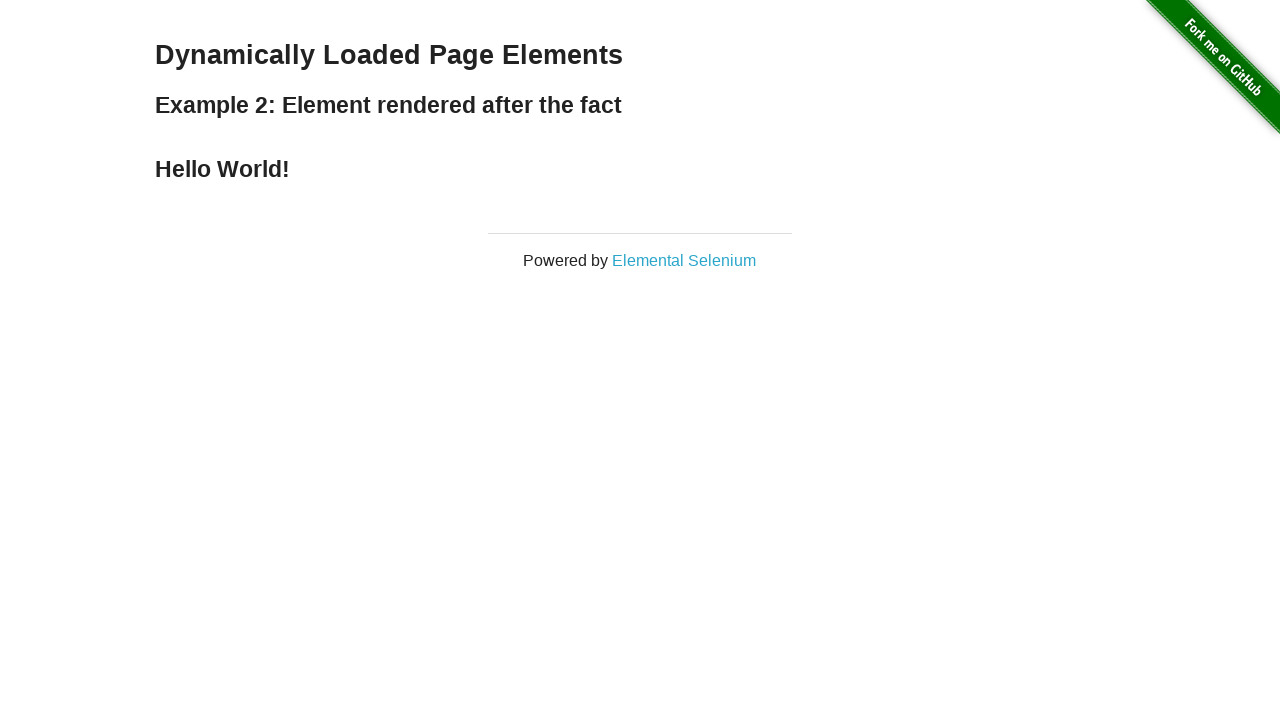

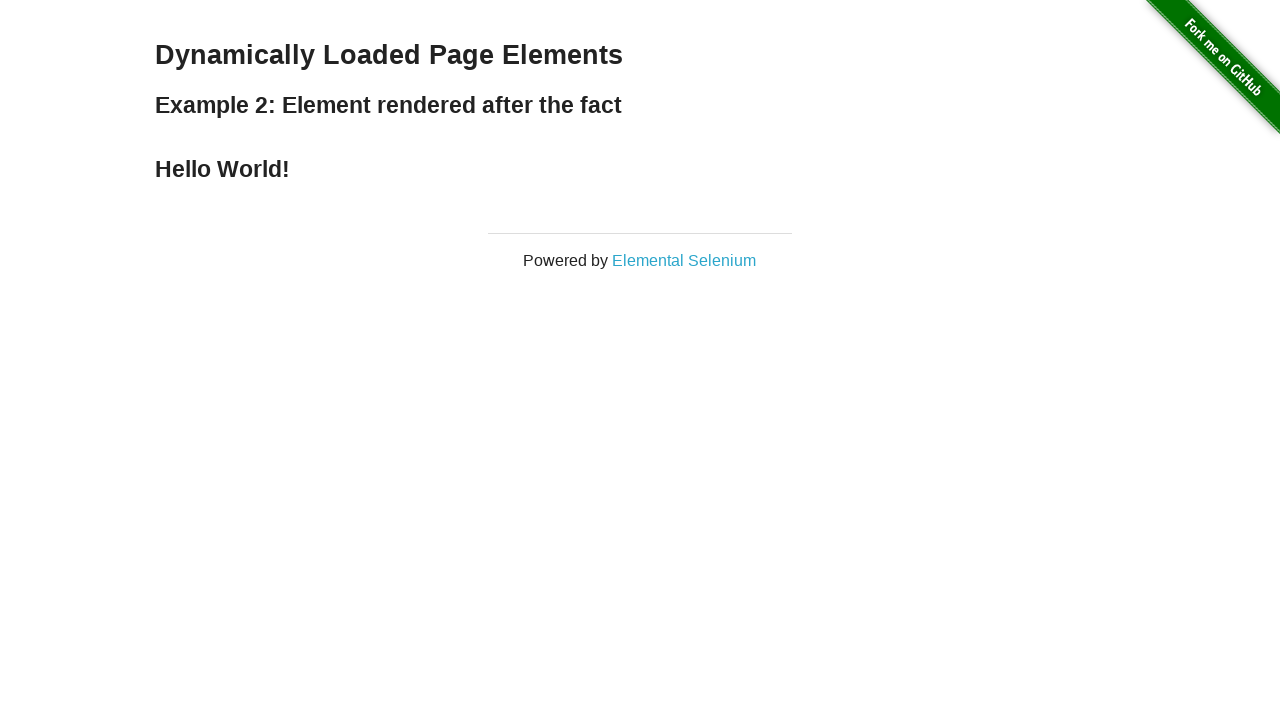